Tests number input field functionality by entering values, clearing, and entering new values

Starting URL: http://the-internet.herokuapp.com/inputs

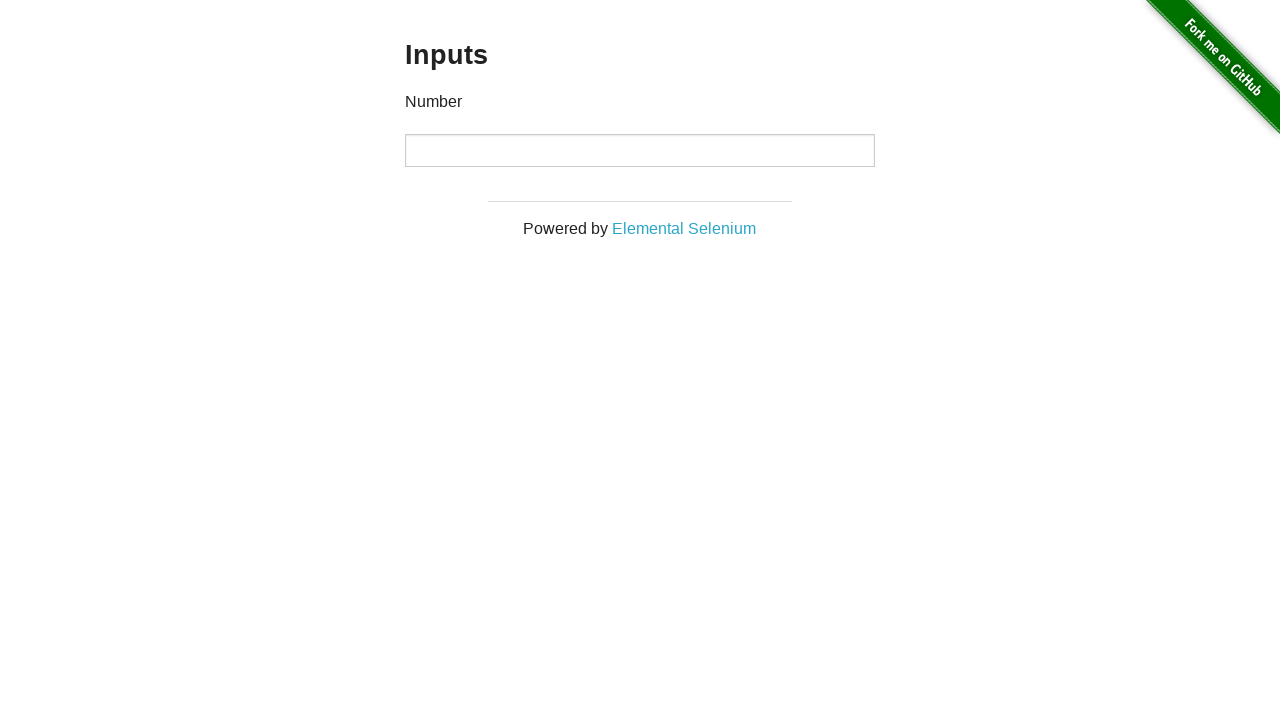

Located number input field
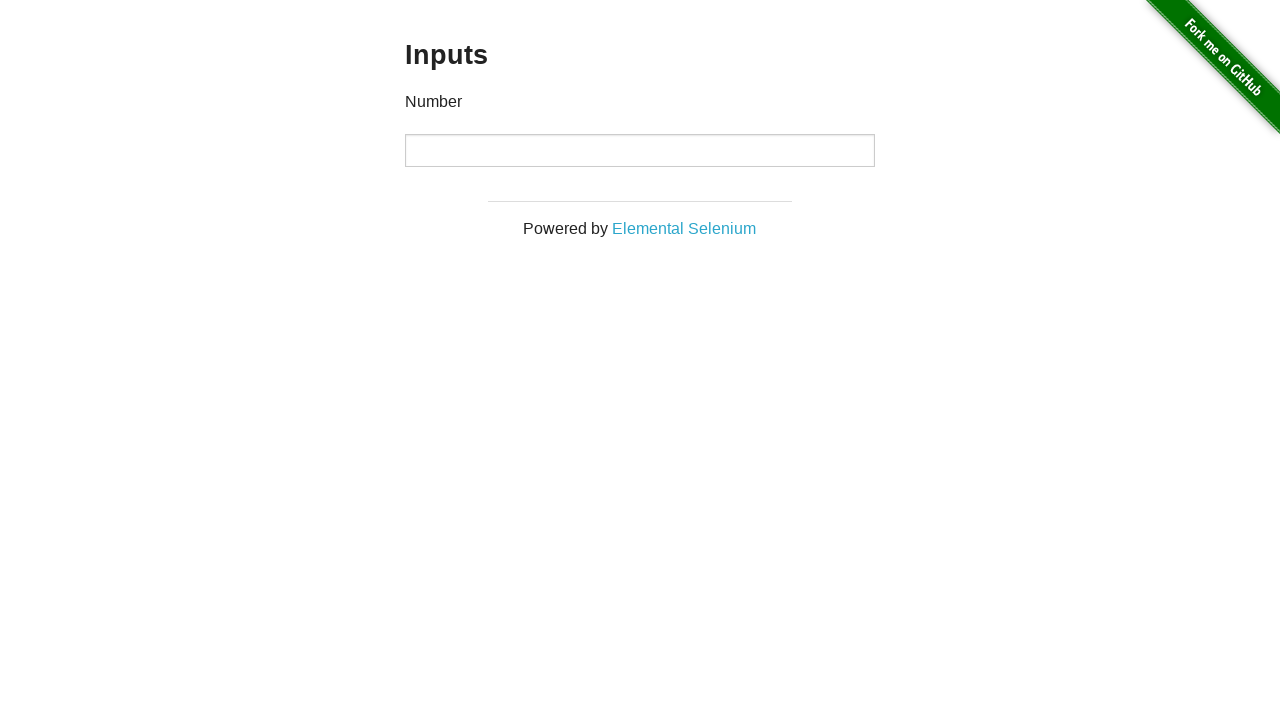

Entered first value '1000' in number input field on [type="number"]
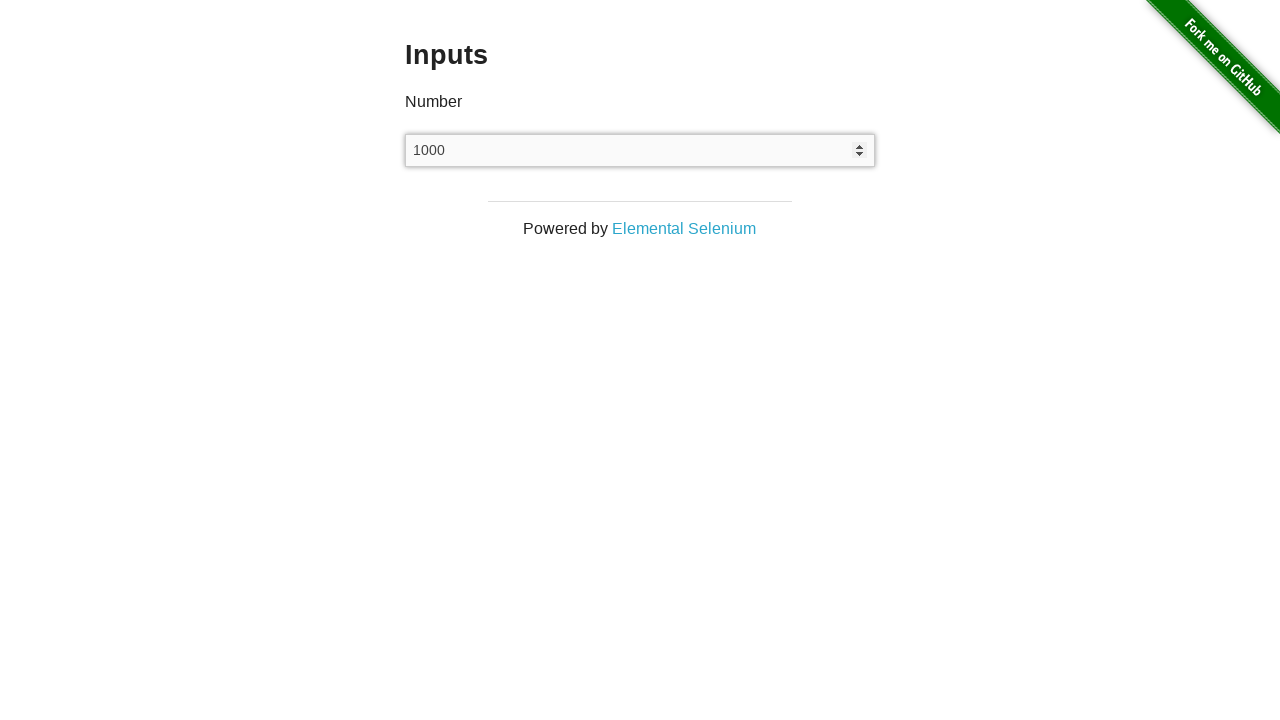

Pressed Enter to confirm first value on [type="number"]
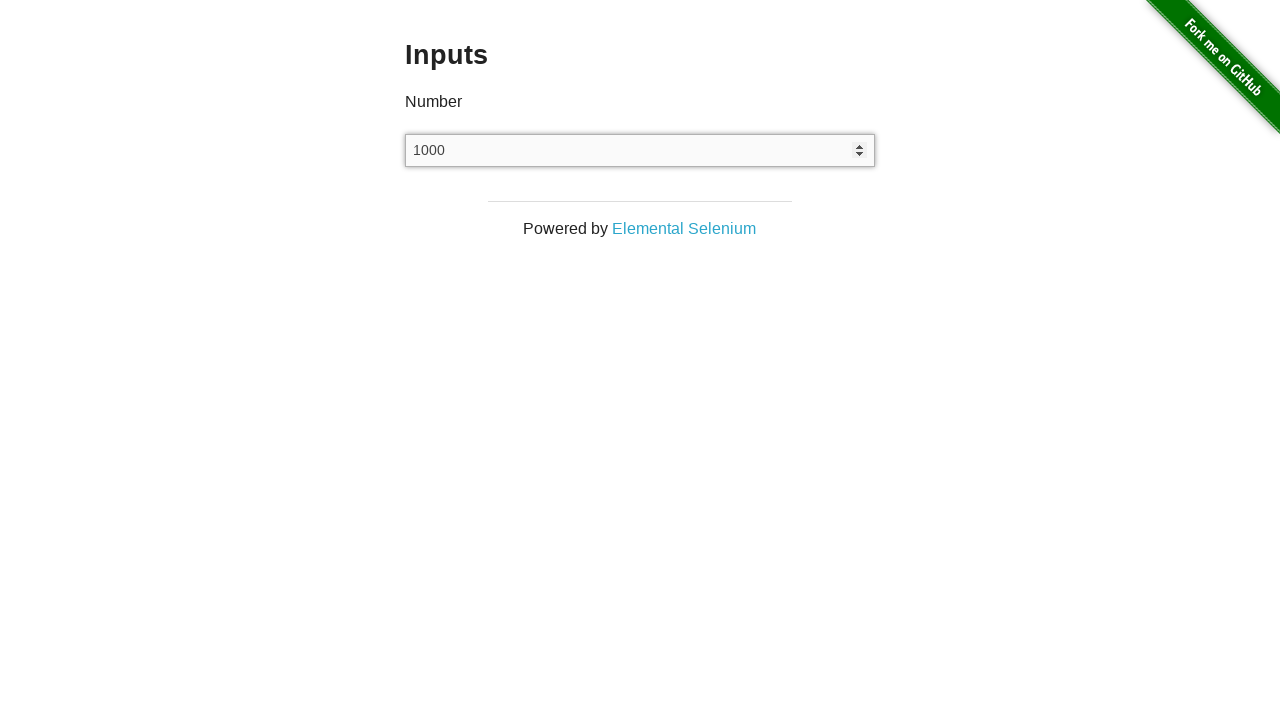

Cleared the number input field on [type="number"]
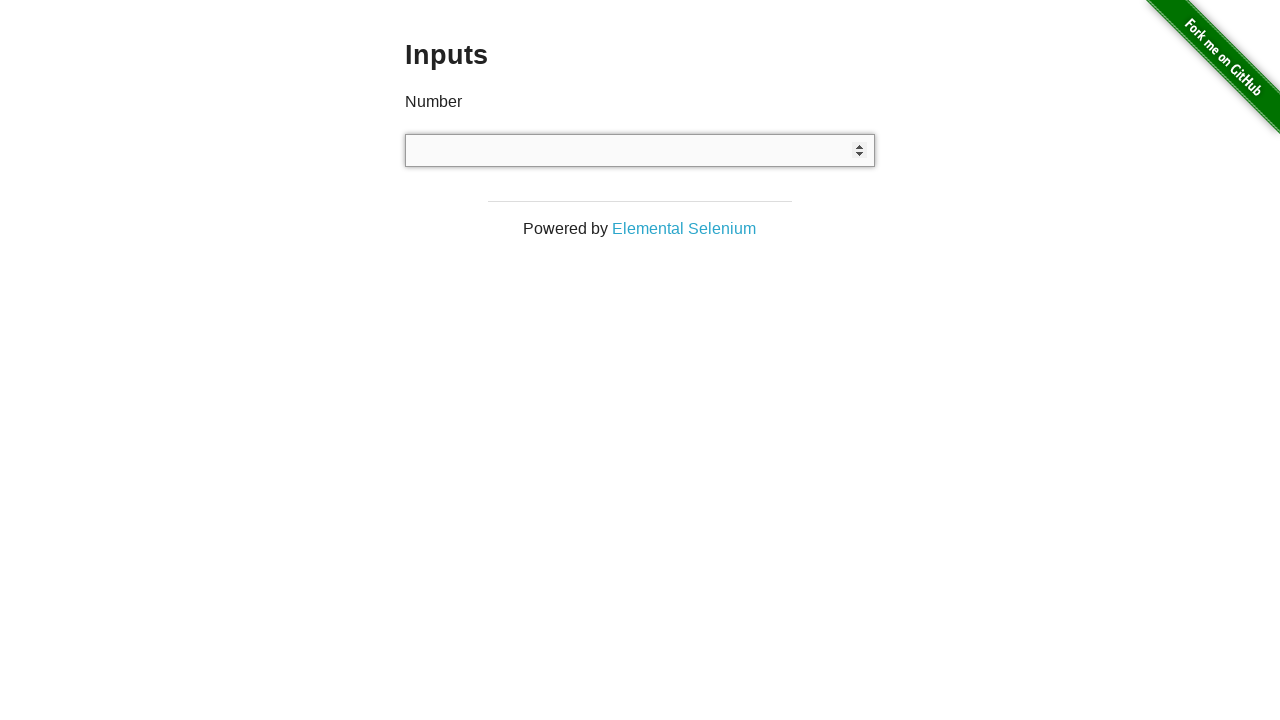

Entered second value '999' in number input field on [type="number"]
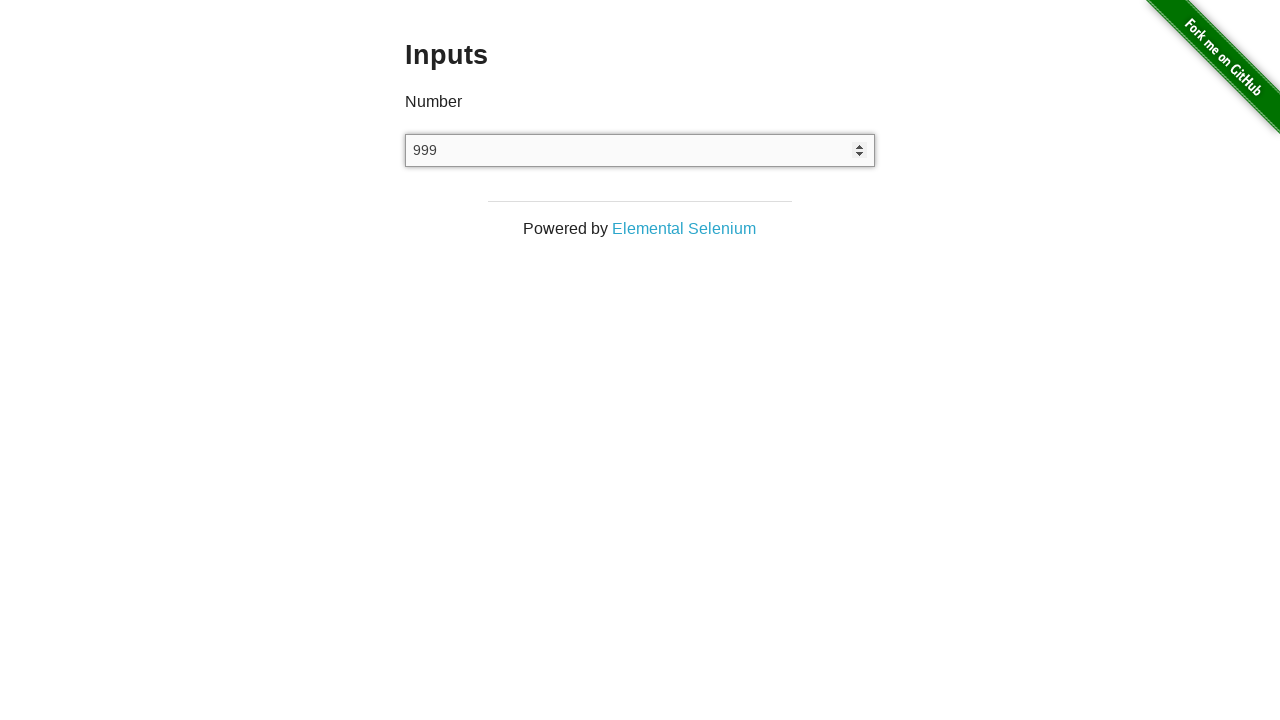

Pressed Enter to confirm second value on [type="number"]
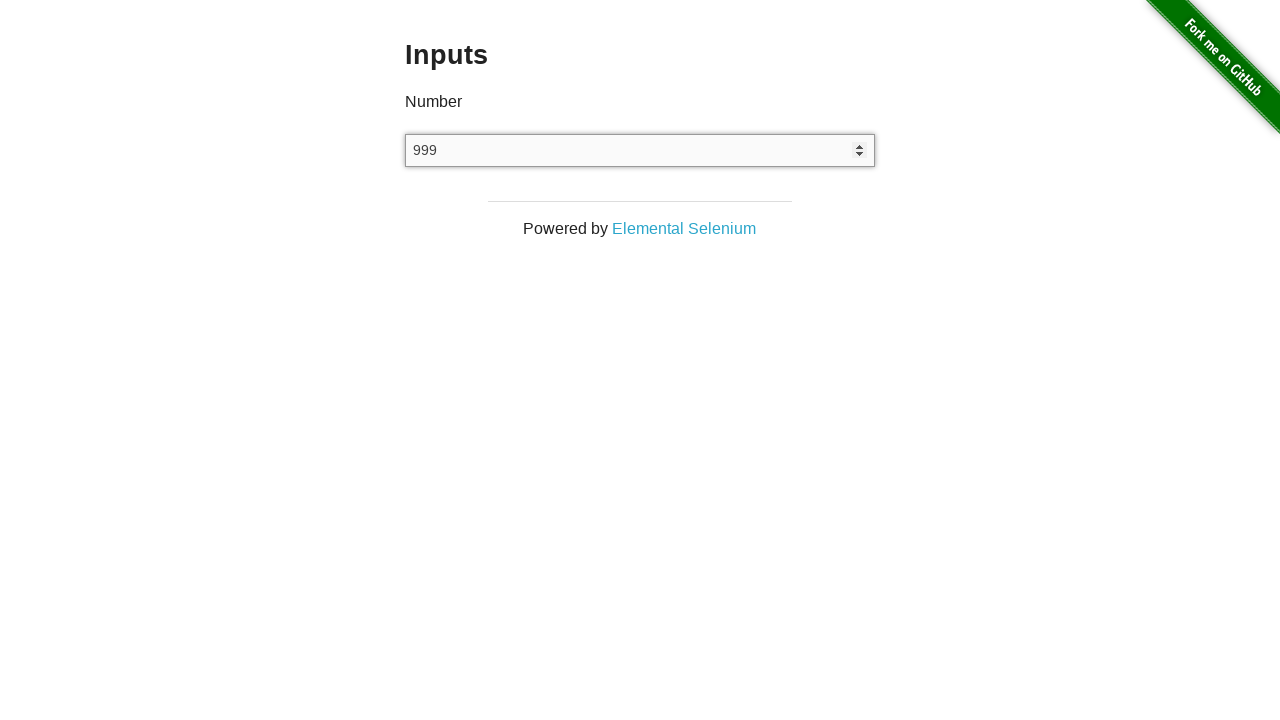

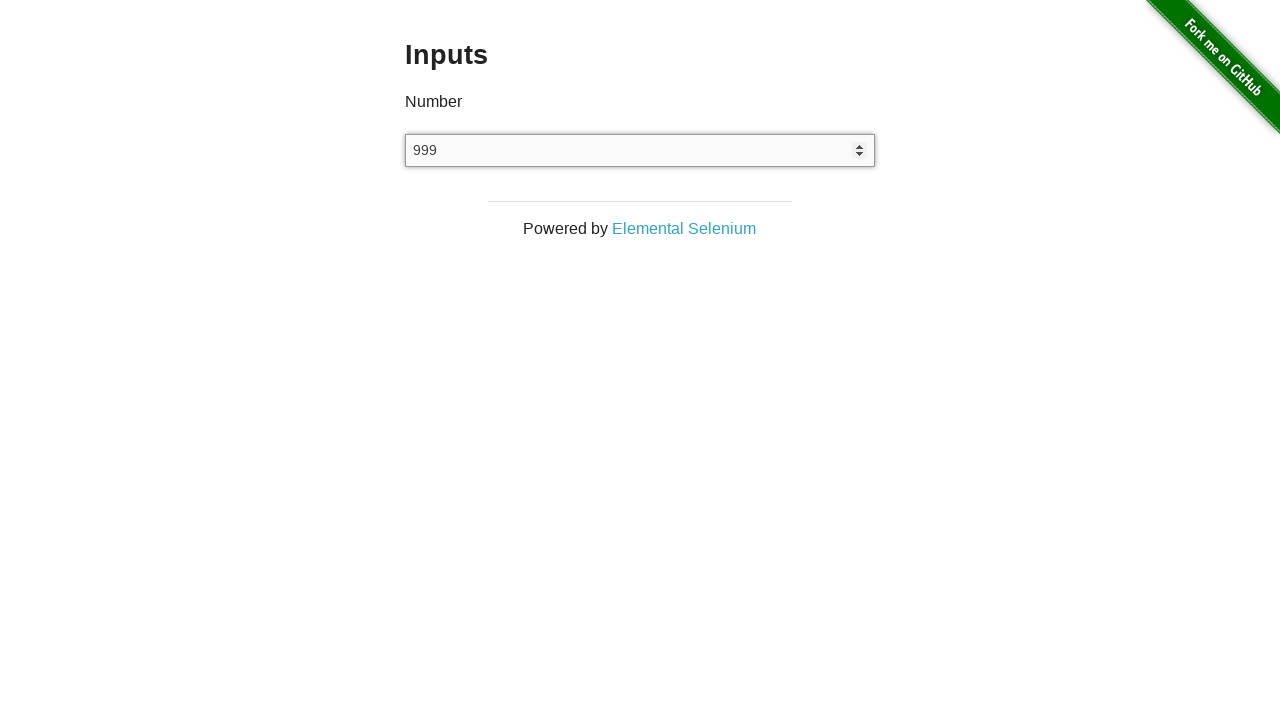